Tests hover functionality by hovering over the first figure and verifying the caption text appears

Starting URL: https://the-internet.herokuapp.com/

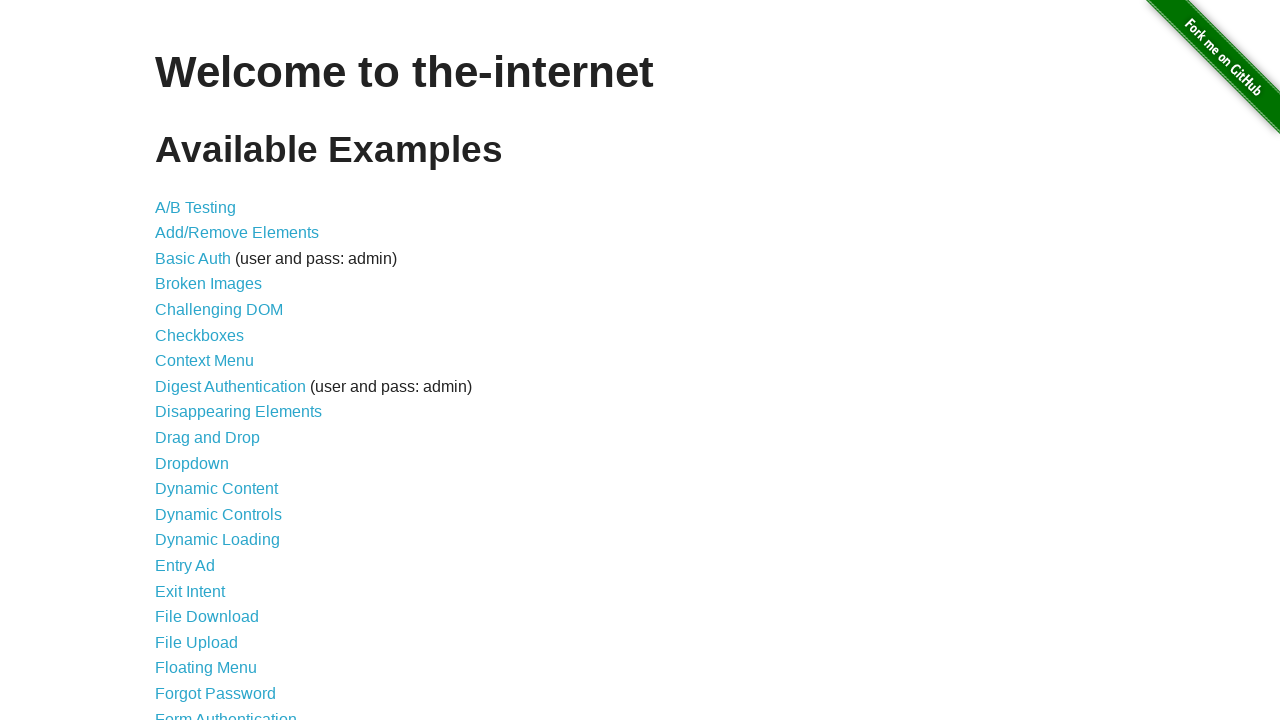

Clicked on Hovers link at (180, 360) on a[href='/hovers']
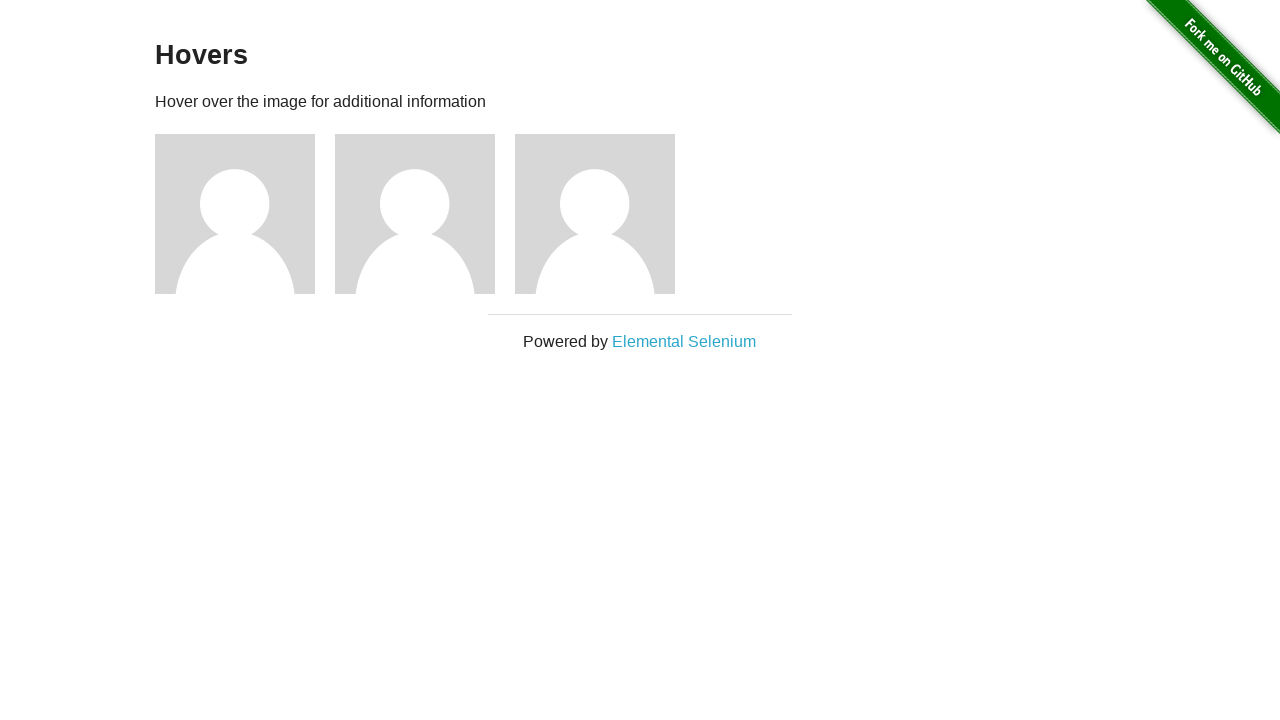

Figures loaded on the page
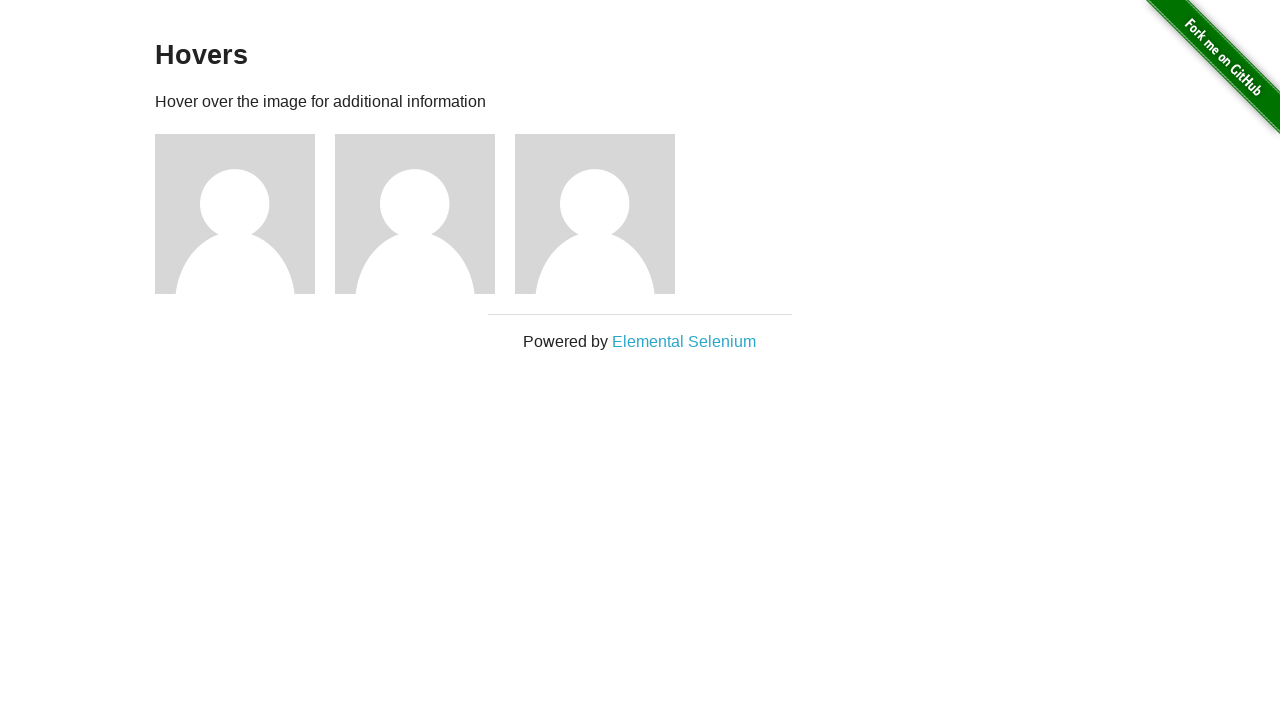

Hovered over the first figure at (245, 214) on .figure >> nth=0
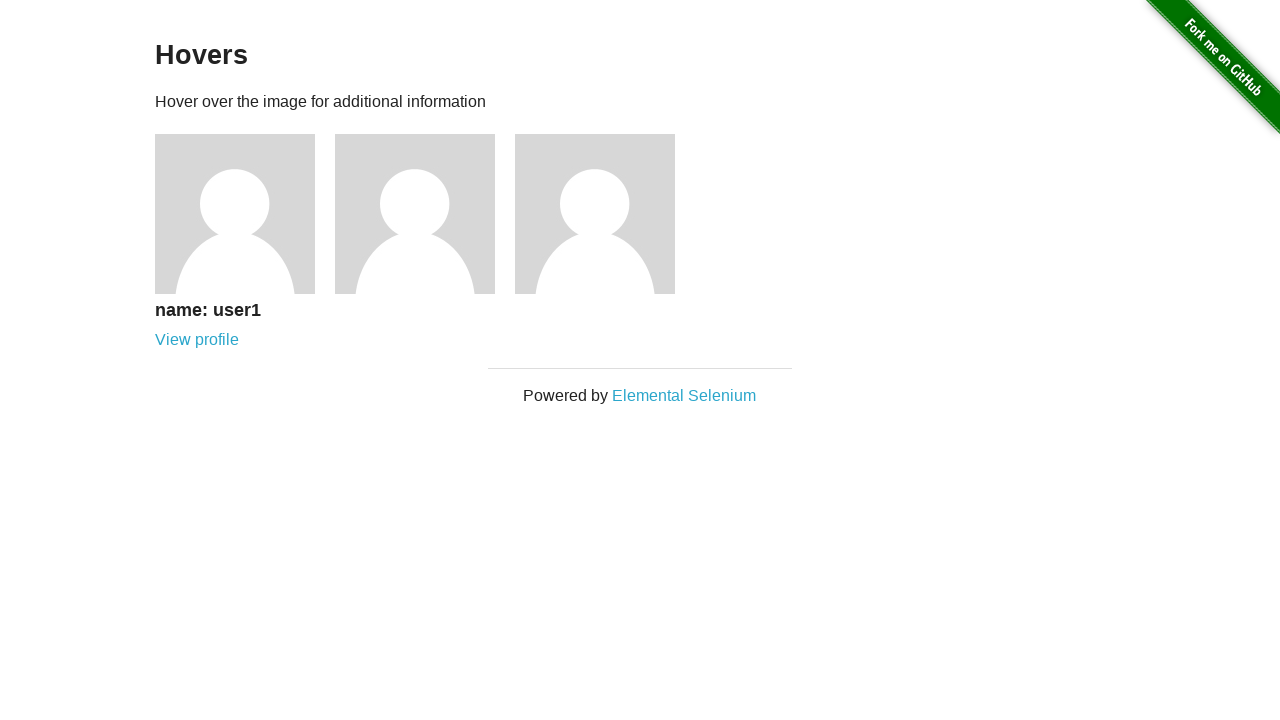

Verified caption contains 'name: user1'
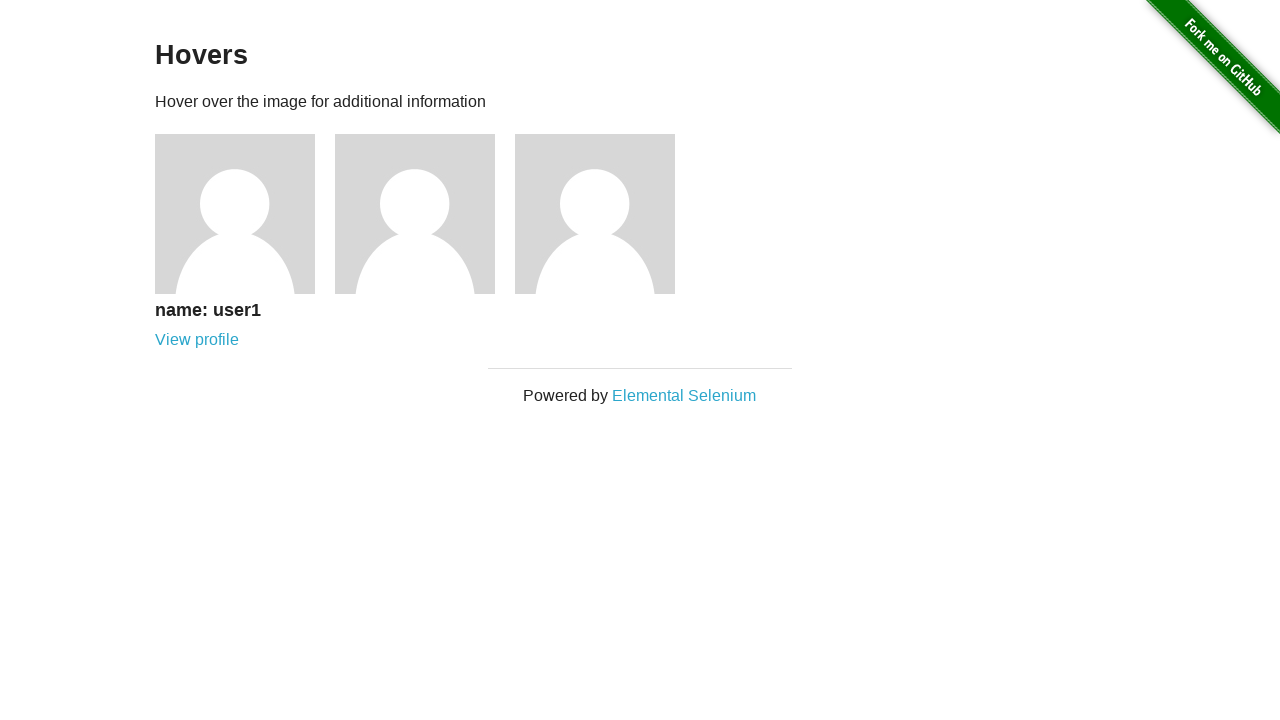

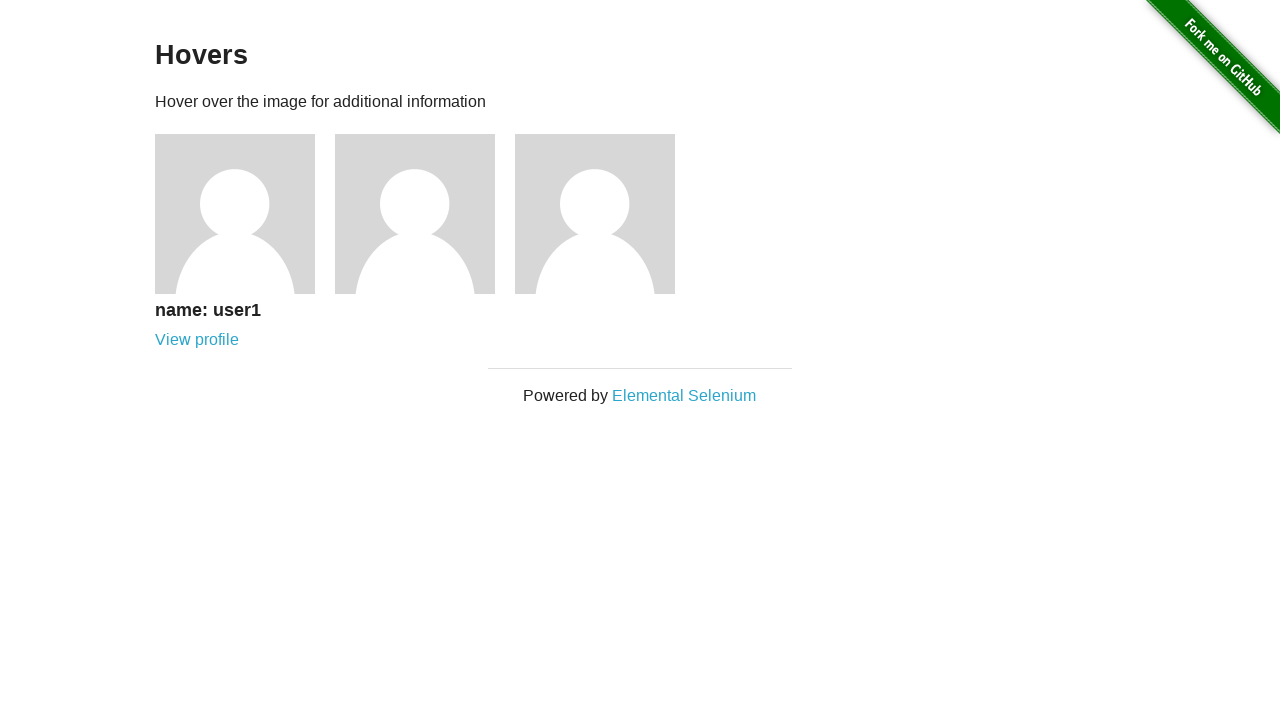